Tests mouse hover functionality by hovering over a "Mouse Hover" element to reveal a dropdown menu, then clicking the "Reload" option

Starting URL: https://rahulshettyacademy.com/AutomationPractice/

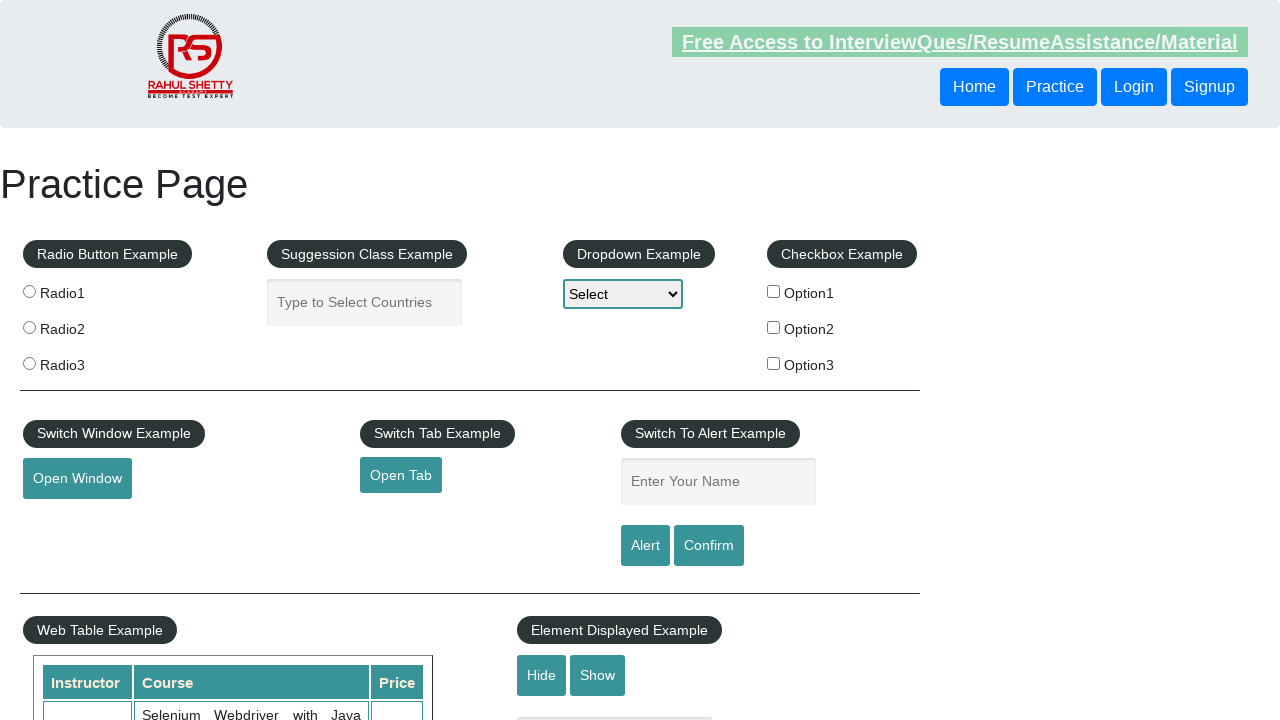

Navigated to AutomationPractice page
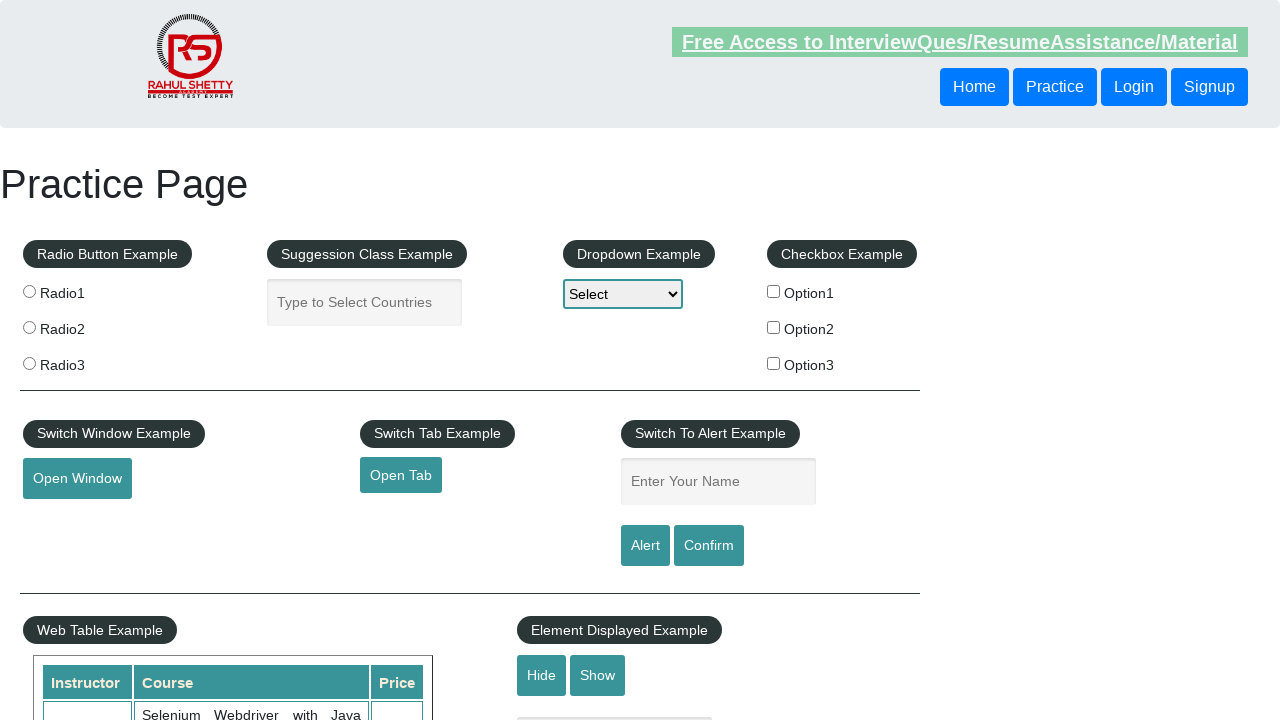

Hovered over Mouse Hover element to reveal dropdown menu at (83, 361) on #mousehover
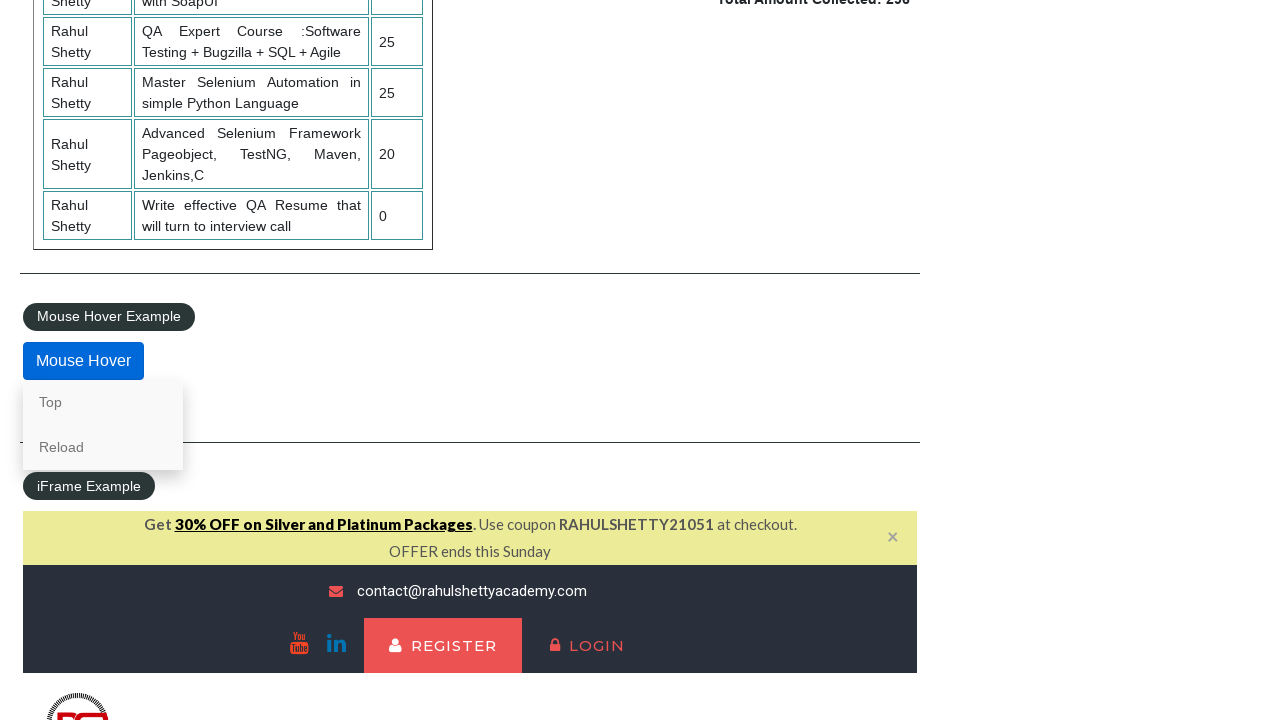

Clicked Reload option from dropdown menu at (103, 447) on a:text('Reload')
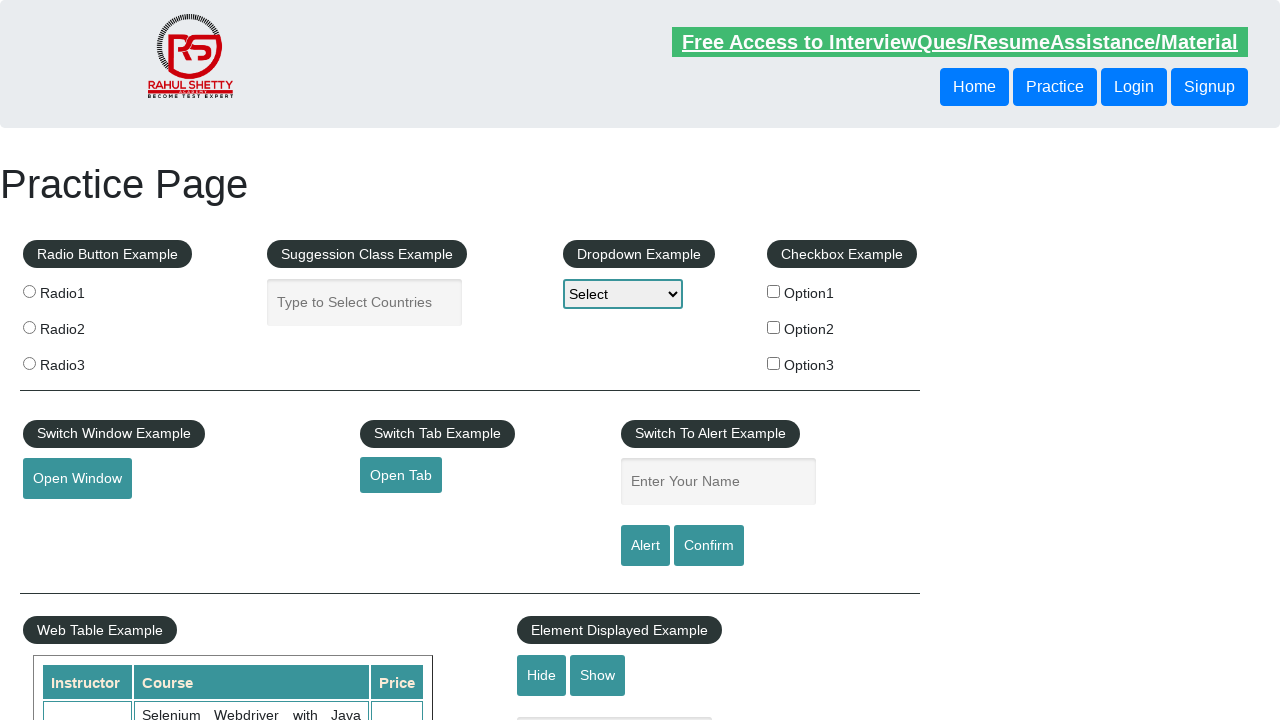

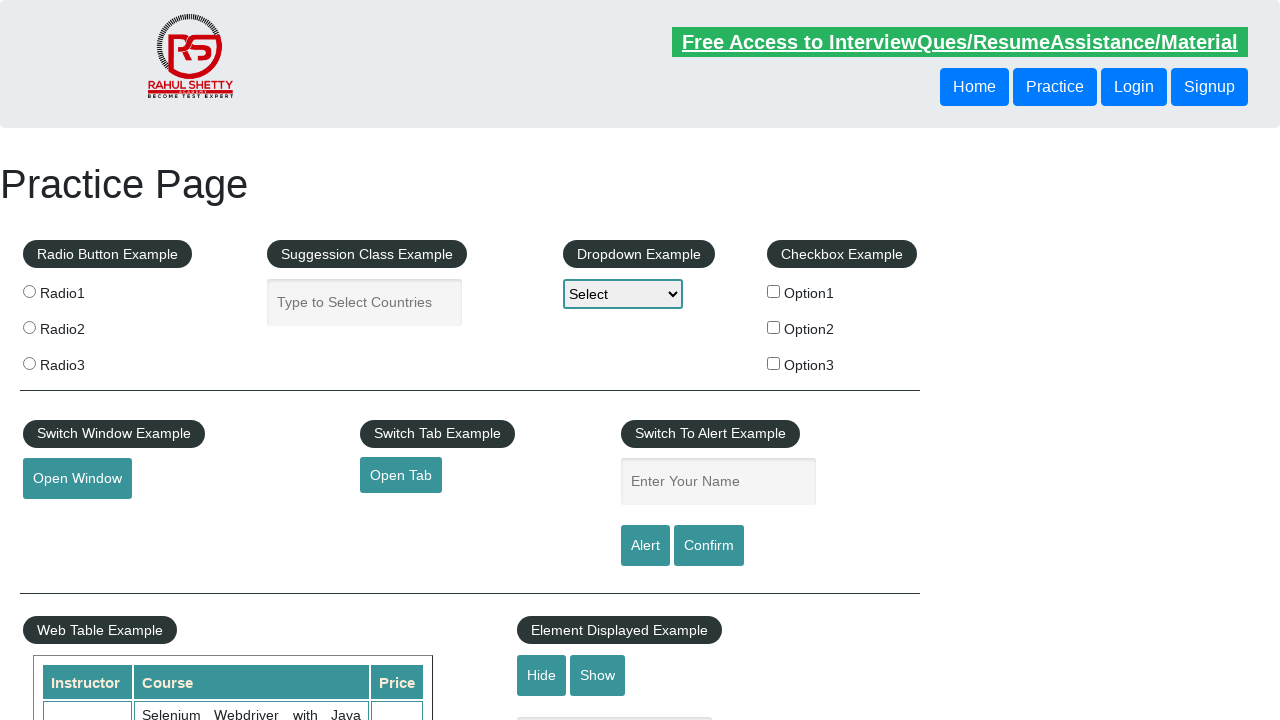